Tests an e-commerce grocery site by searching for products containing 'ca', adding items to cart, and proceeding through checkout flow

Starting URL: https://rahulshettyacademy.com/seleniumPractise/#/

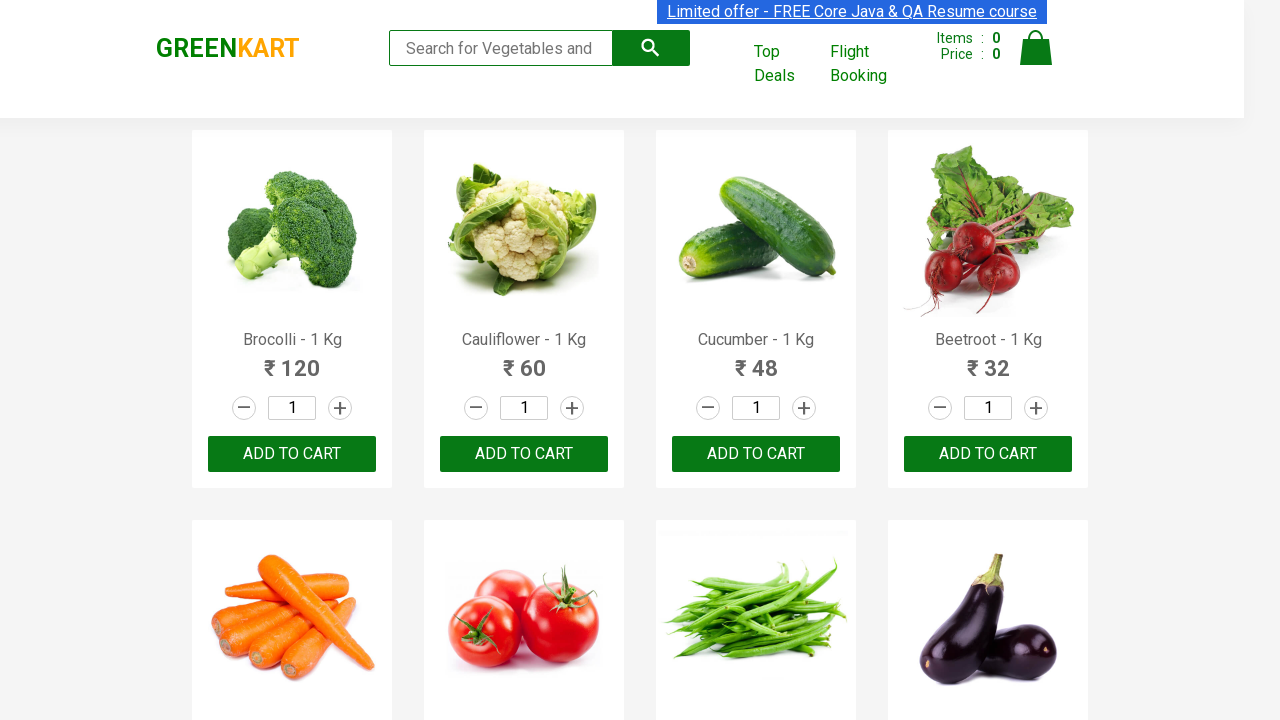

Filled search box with 'ca' to filter products on .search-keyword
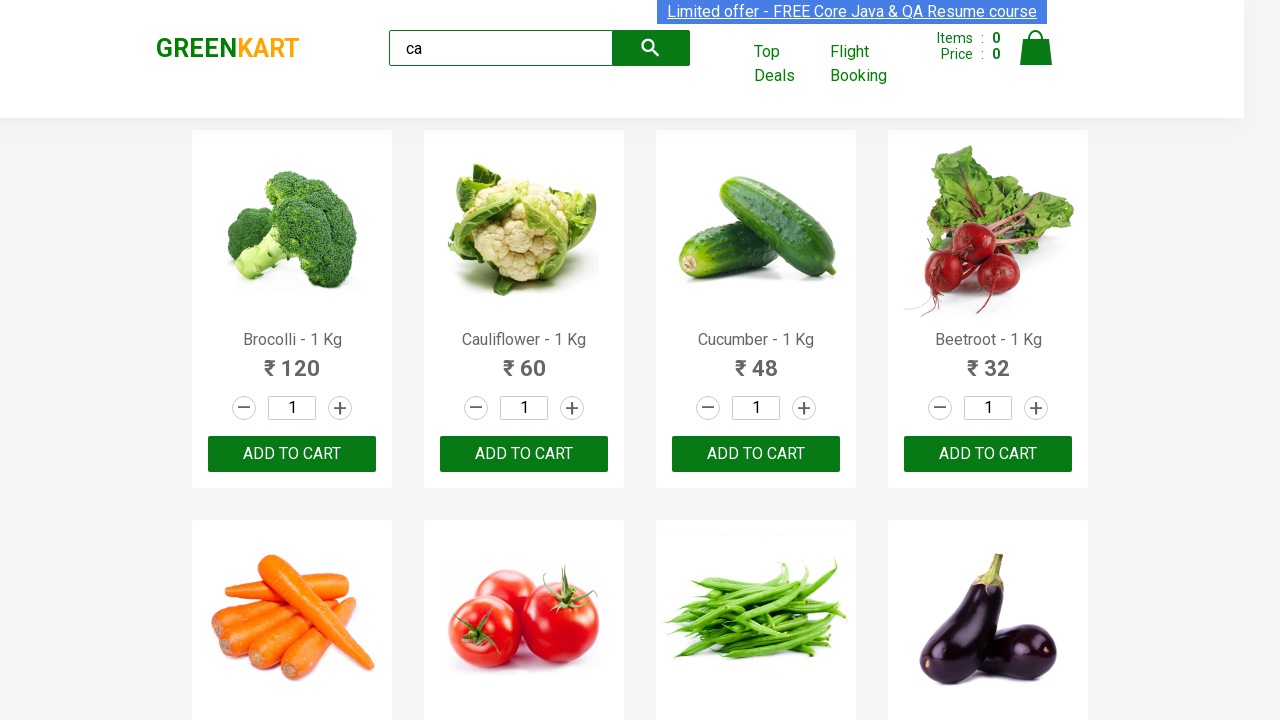

Waited 2 seconds for products to load
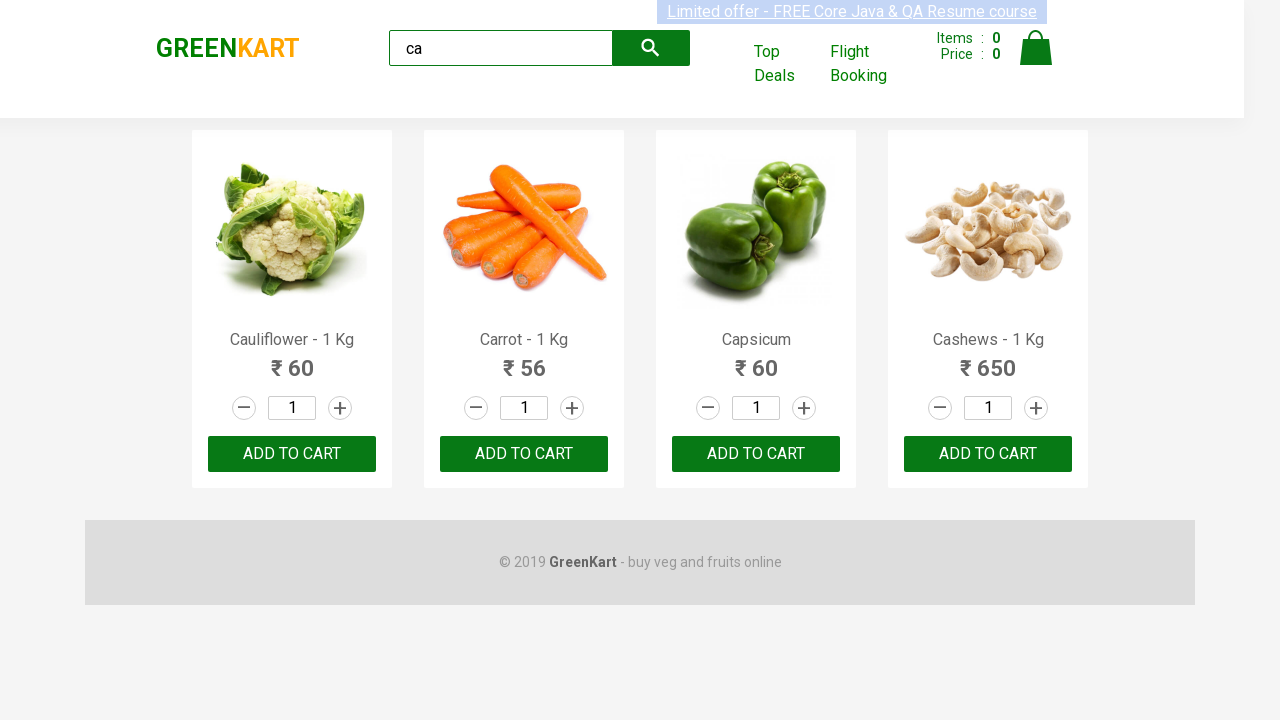

Waited for visible product selector to appear
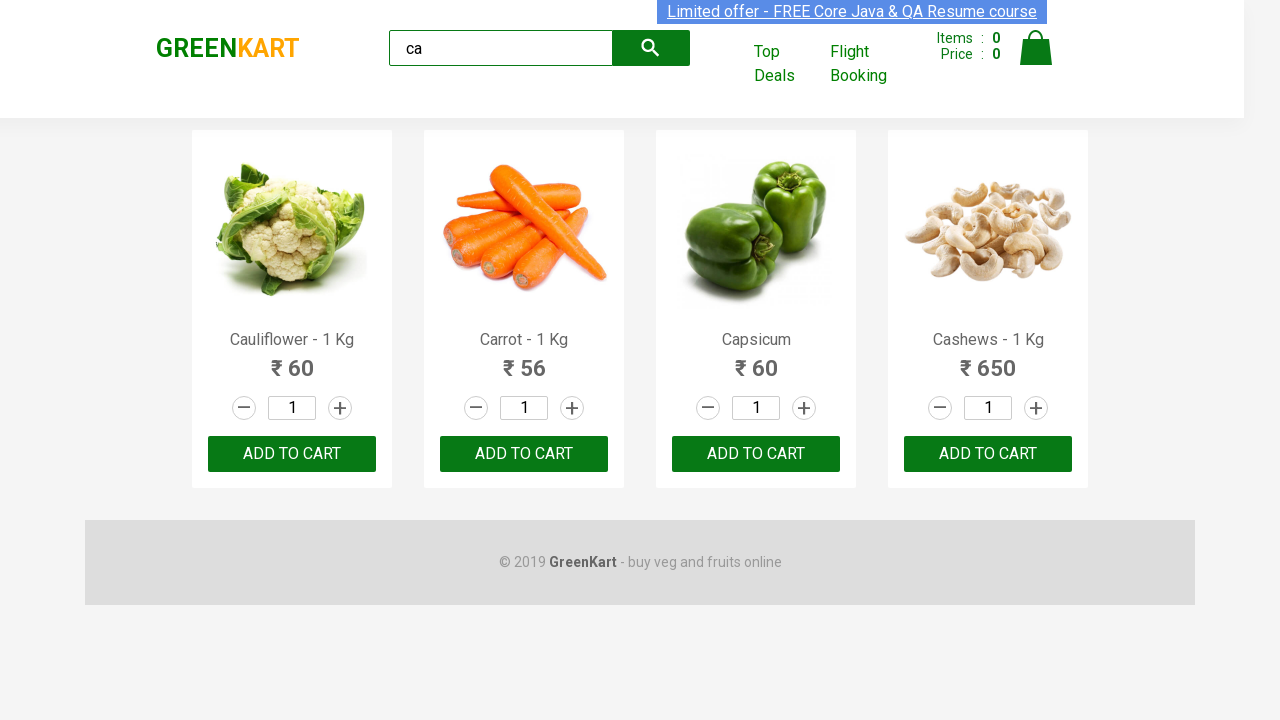

Clicked ADD TO CART button on second product at (524, 454) on .products .product >> nth=1 >> text=ADD TO CART
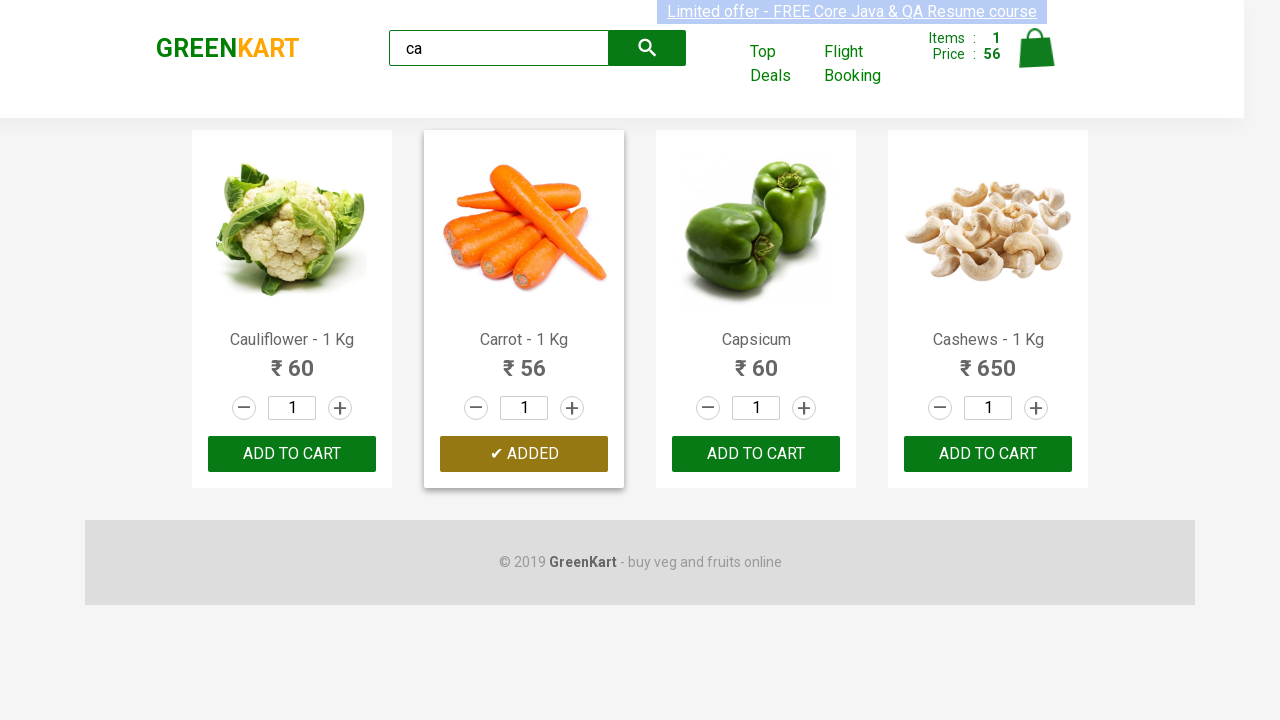

Located all products on the page
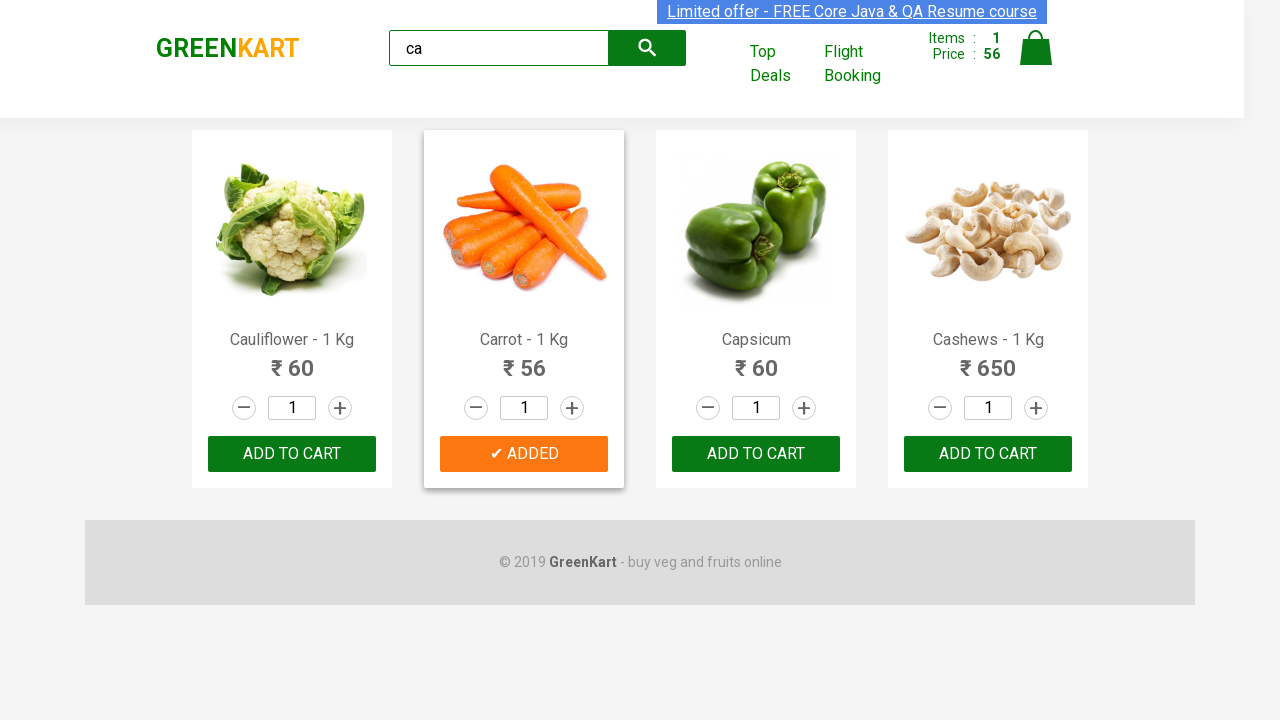

Counted 4 products on the page
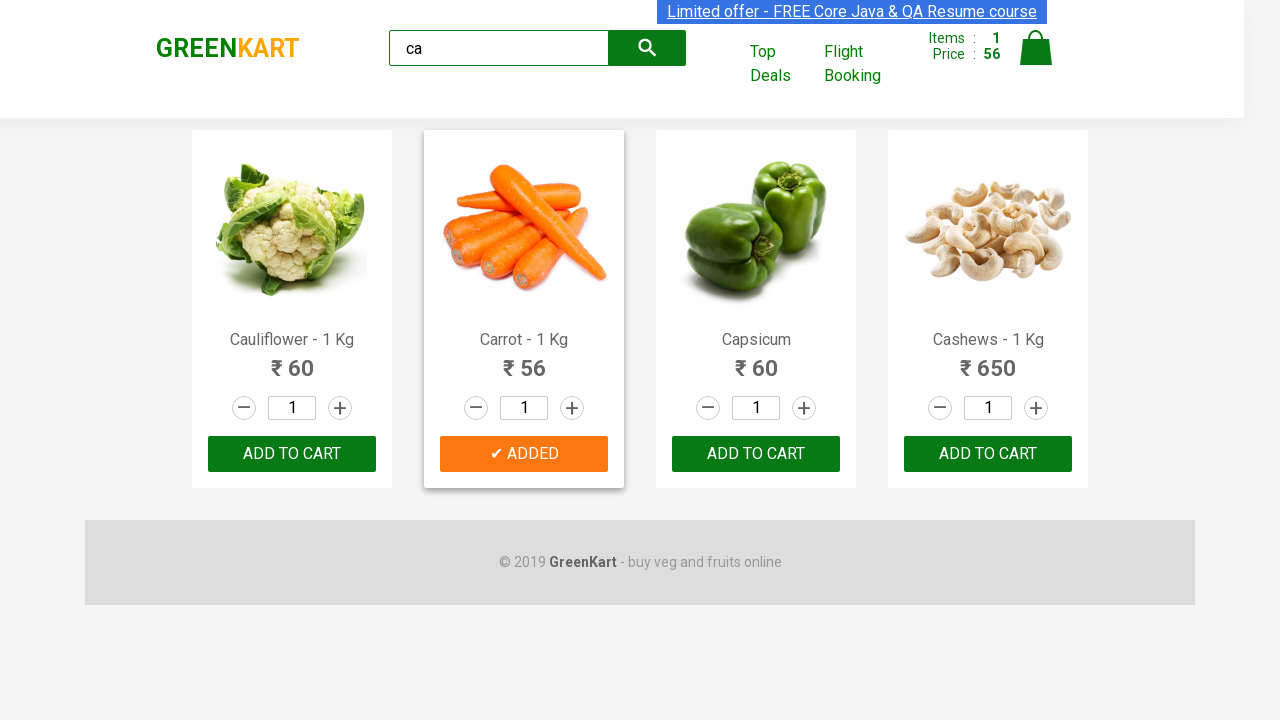

Retrieved product name: Cauliflower - 1 Kg
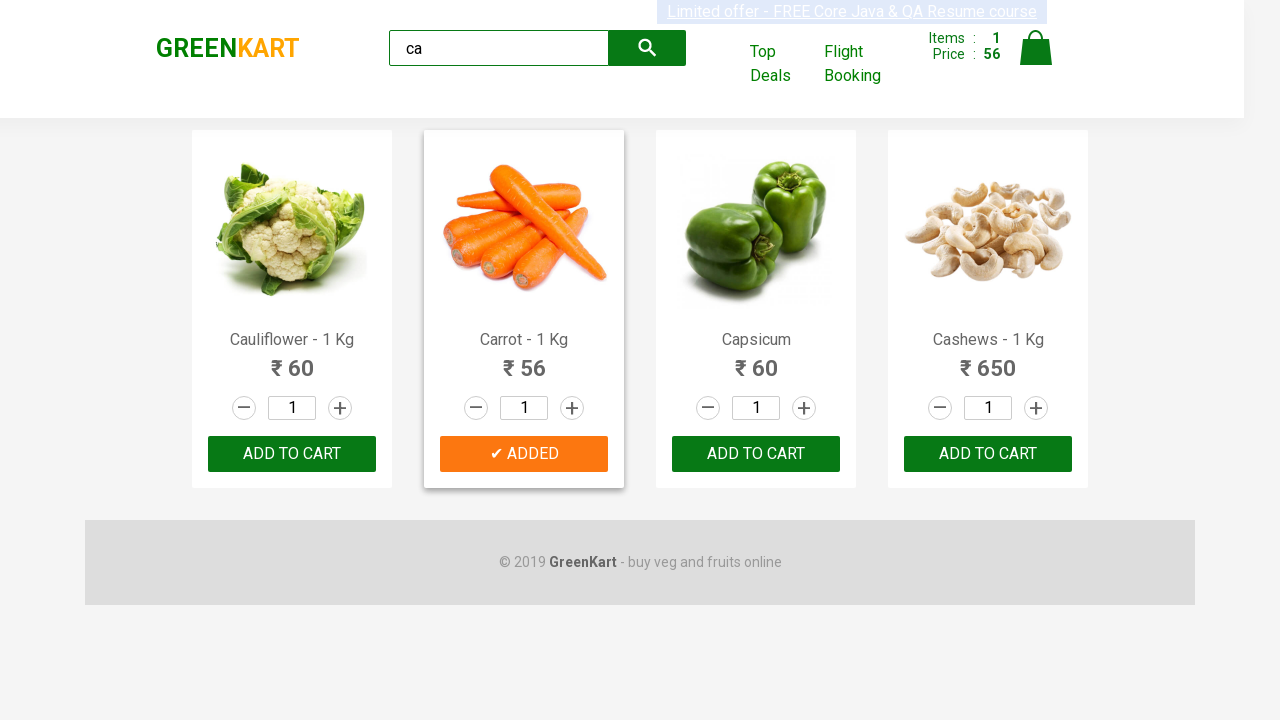

Retrieved product name: Carrot - 1 Kg
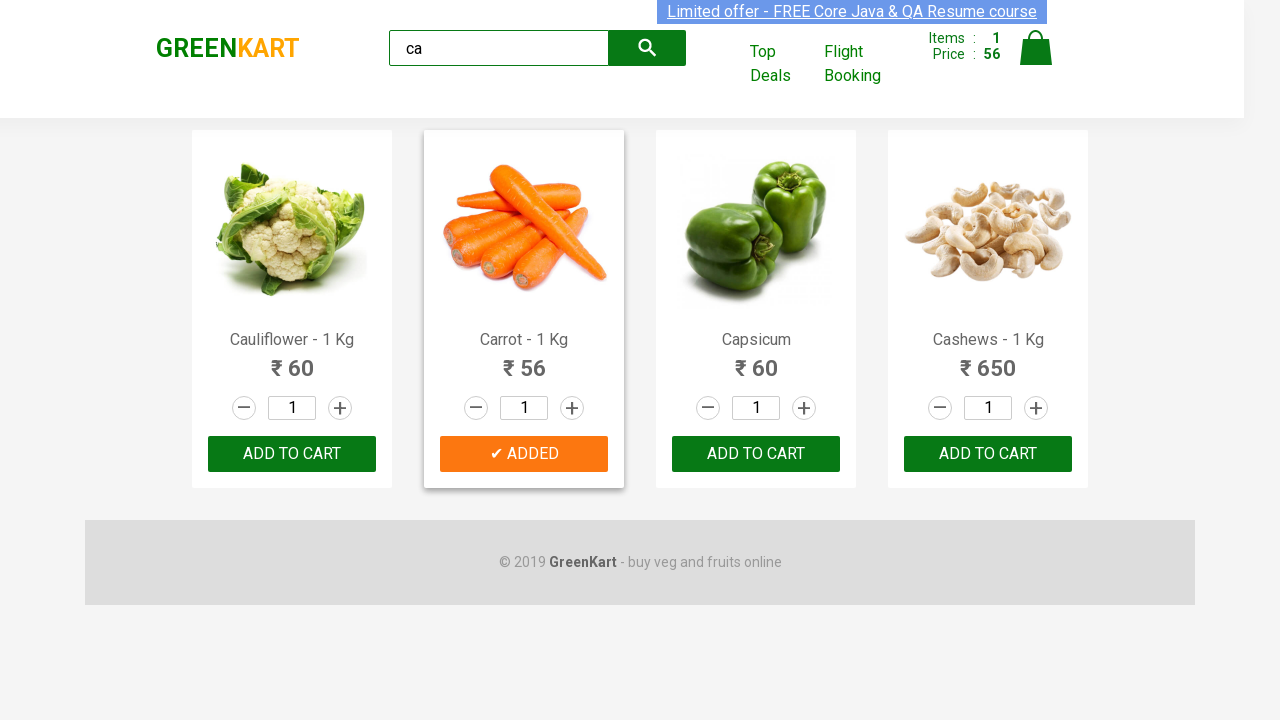

Retrieved product name: Capsicum
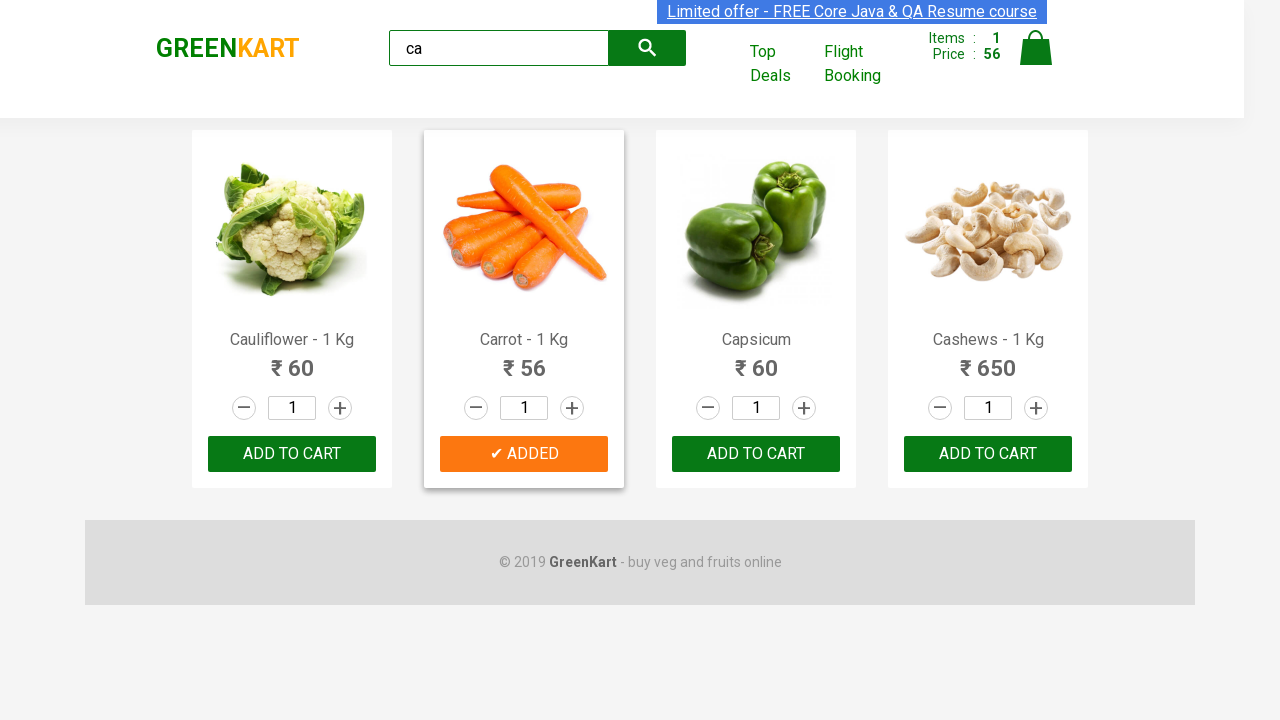

Retrieved product name: Cashews - 1 Kg
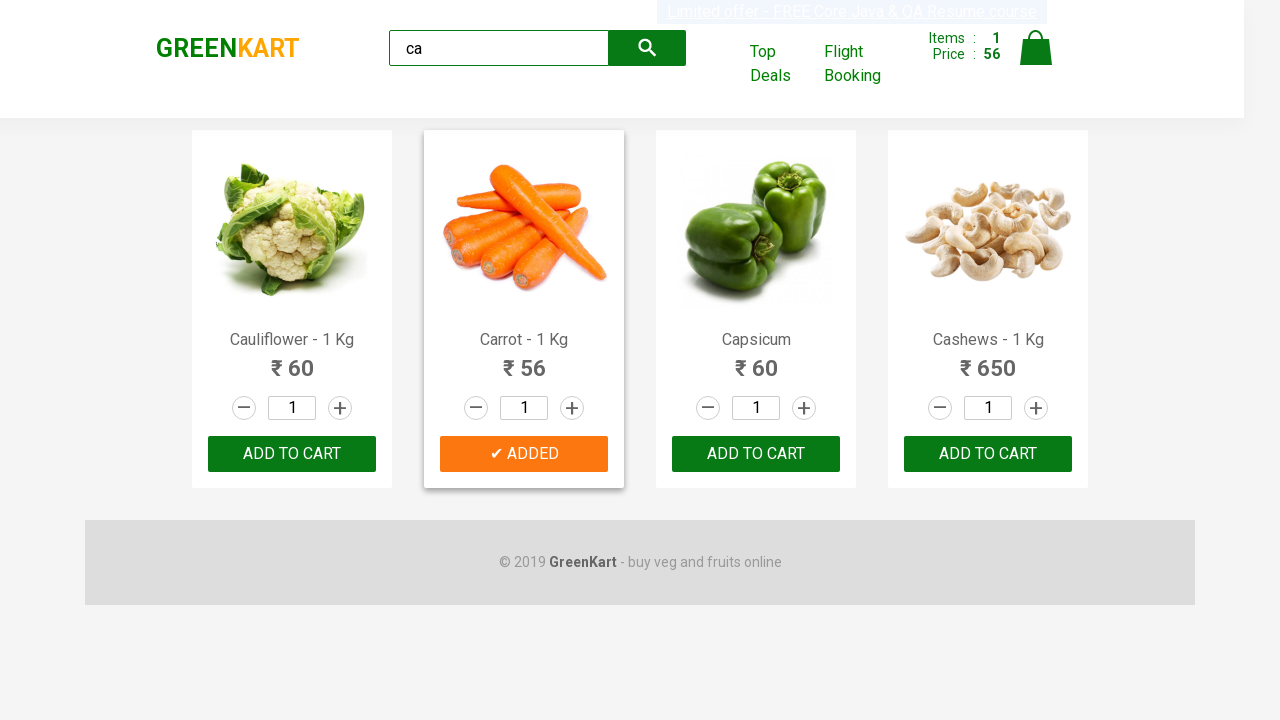

Clicked ADD TO CART button for Cashews product at (988, 454) on .products .product >> nth=3 >> button
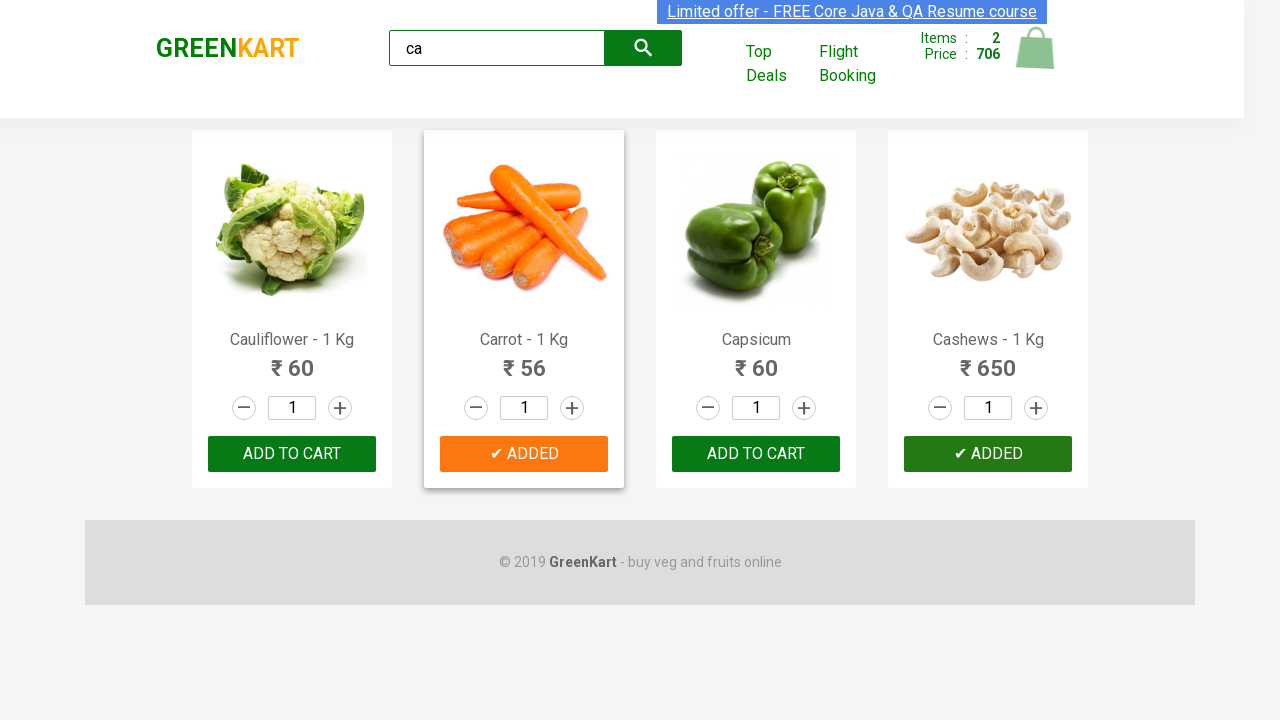

Clicked on cart icon to view cart at (1036, 48) on .cart-icon > img
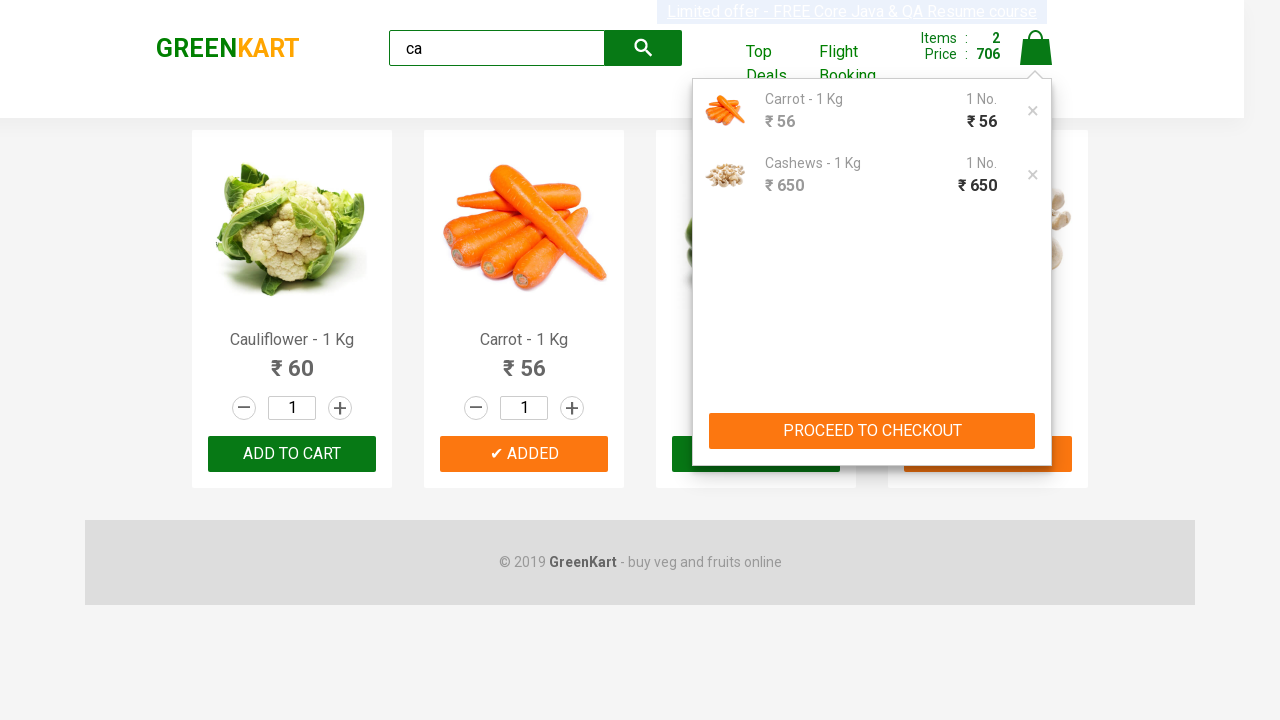

Clicked PROCEED TO CHECKOUT button at (872, 431) on text=PROCEED TO CHECKOUT
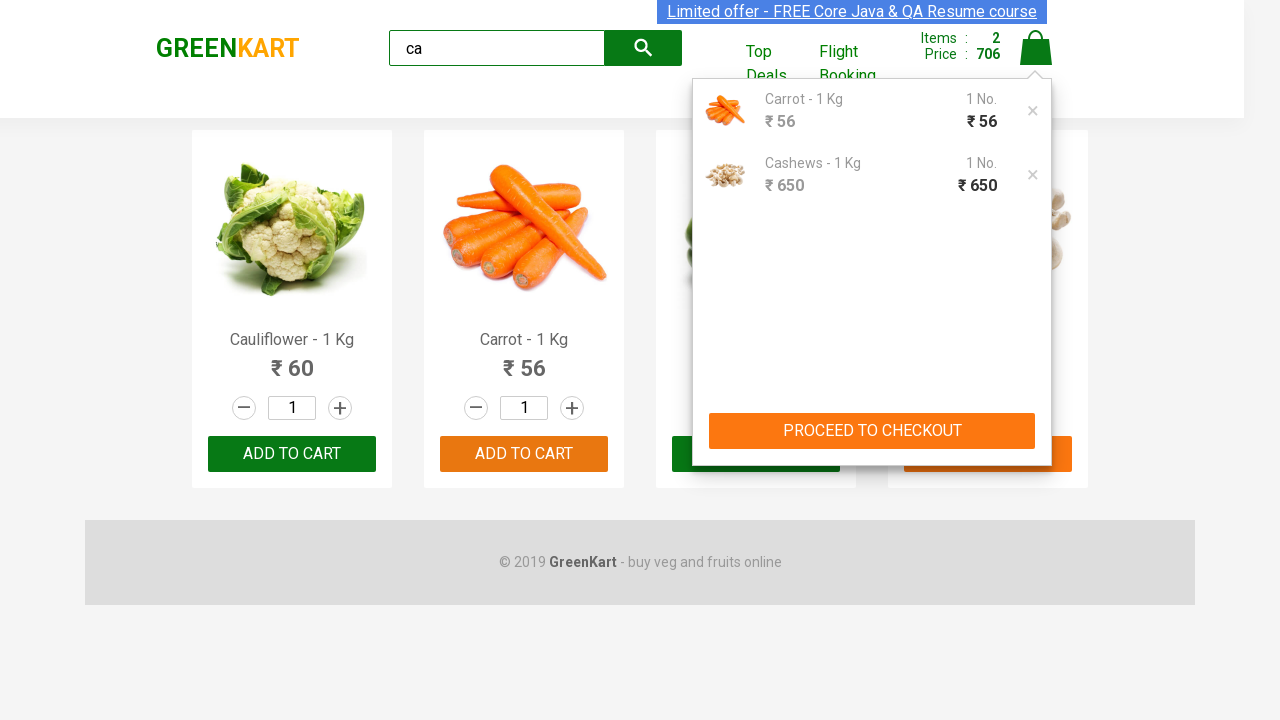

Clicked Place Order button to complete purchase at (1036, 491) on text=Place Order
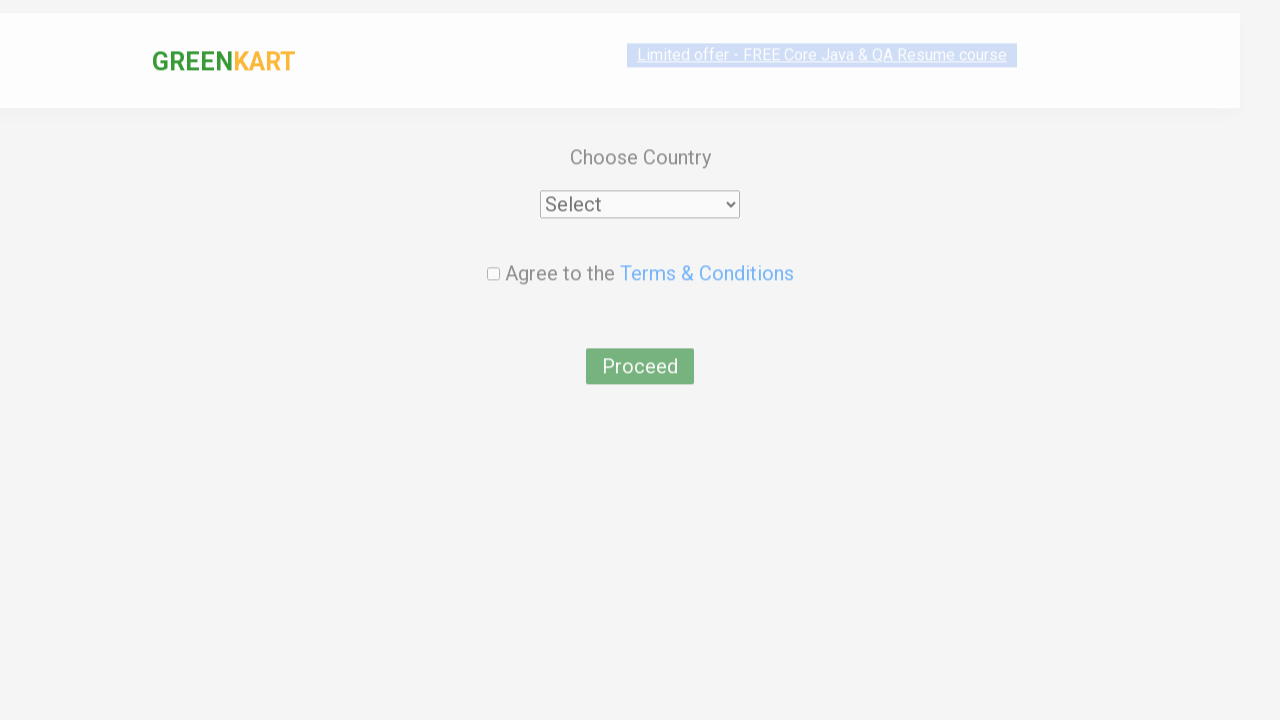

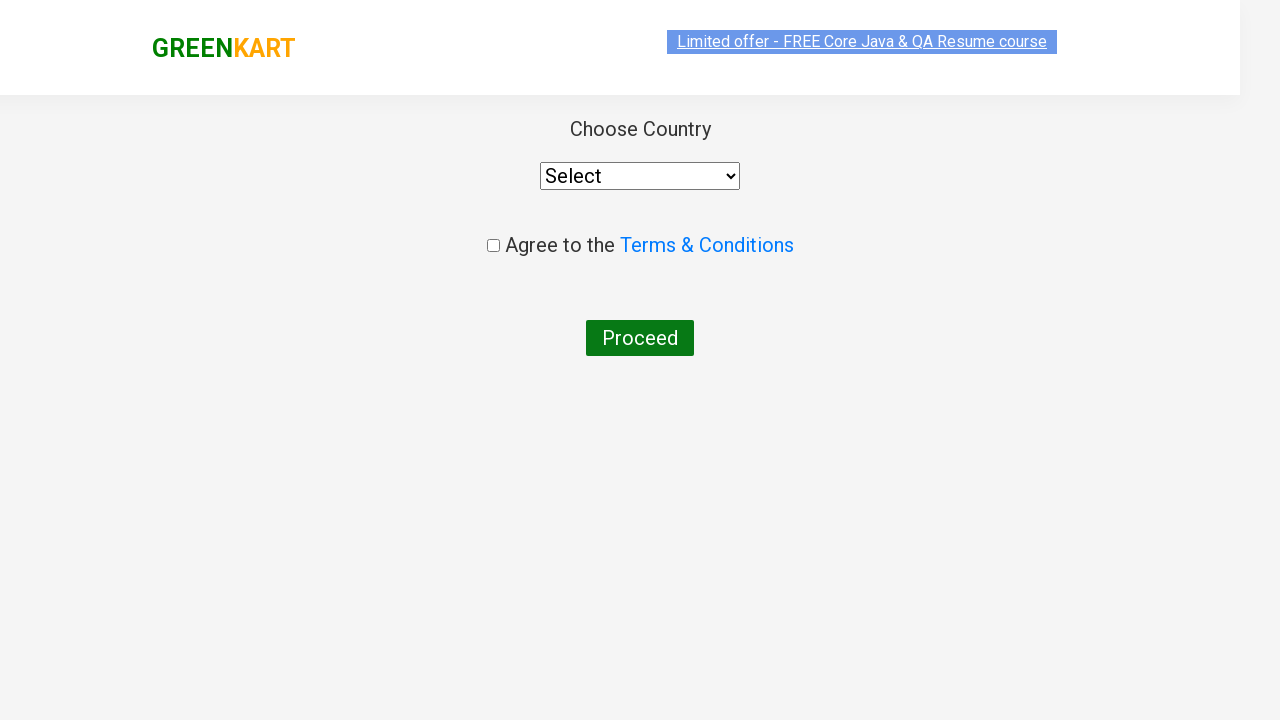